Tests product categories functionality by clicking Shop menu and then clicking on a product from the category list.

Starting URL: http://practice.automationtesting.in

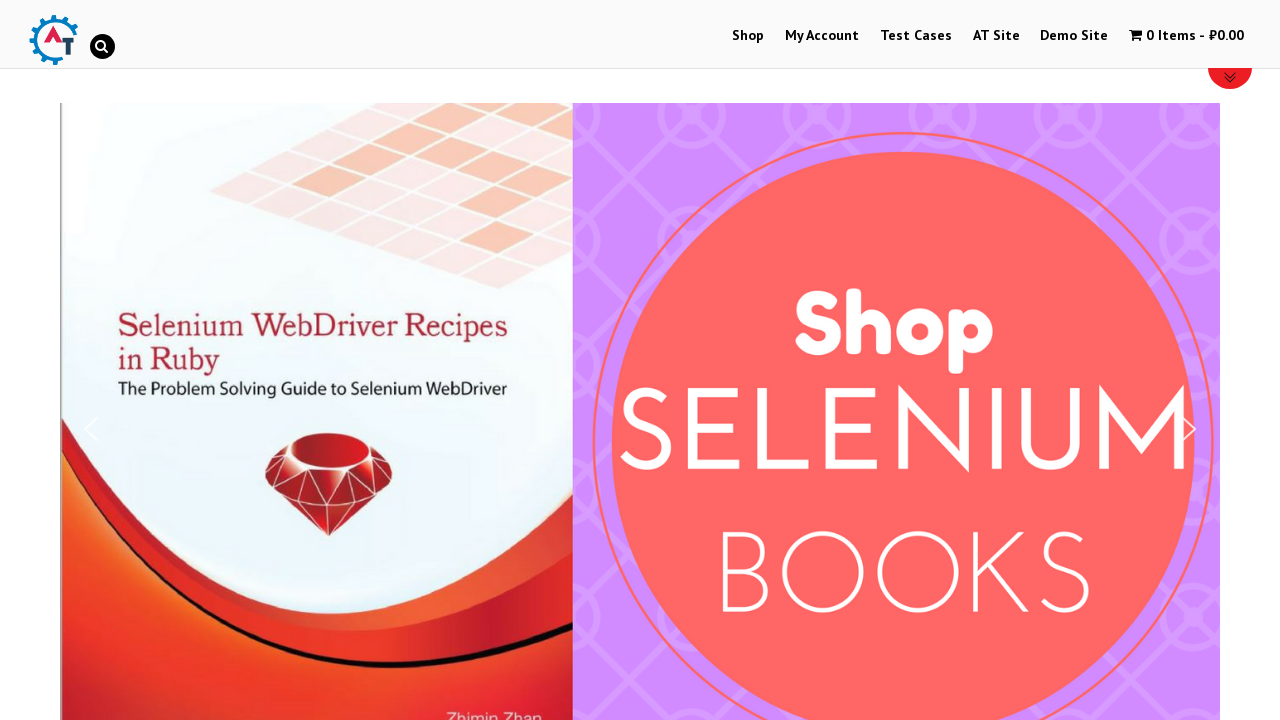

Clicked Shop menu at (748, 36) on xpath=//a[normalize-space()='Shop']
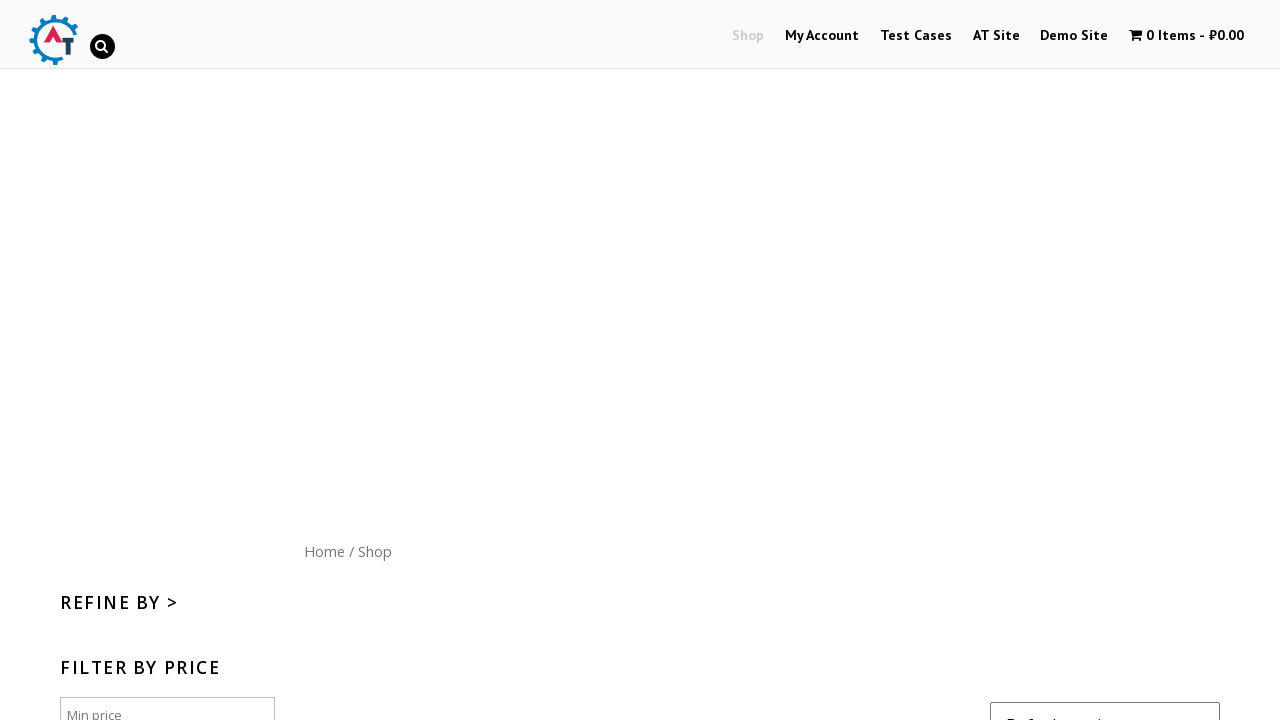

Clicked on a product from the category list at (642, 361) on xpath=//*[@id='content']/ul/li[2]/a[1]/h3
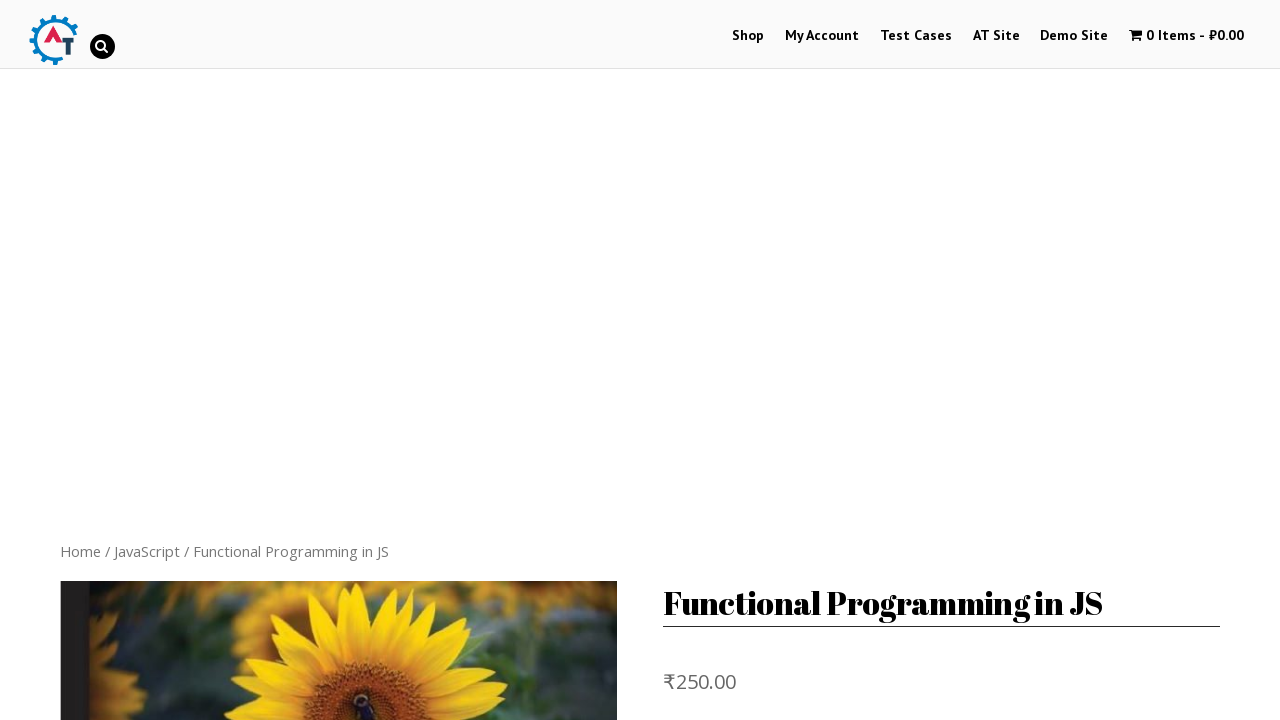

Product page loaded and network idle
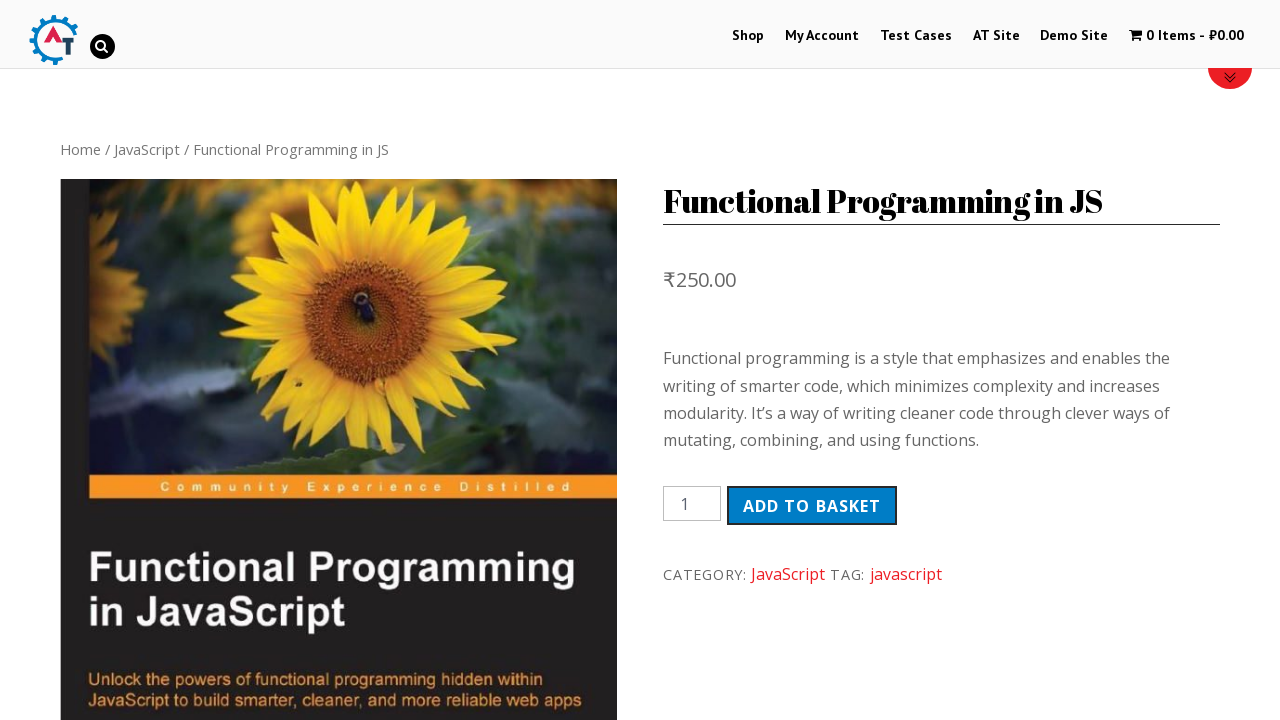

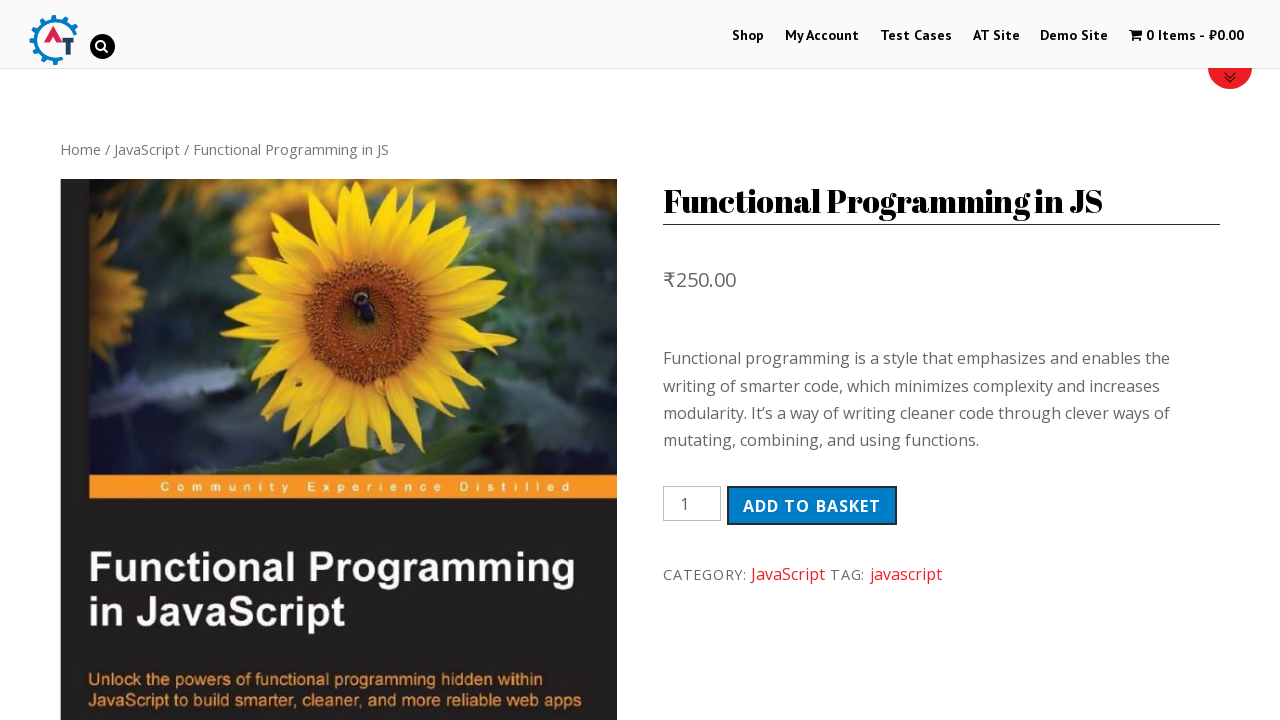